Tests that new todo items are appended to the bottom of the list by creating 3 items and verifying the count displays correctly.

Starting URL: https://demo.playwright.dev/todomvc

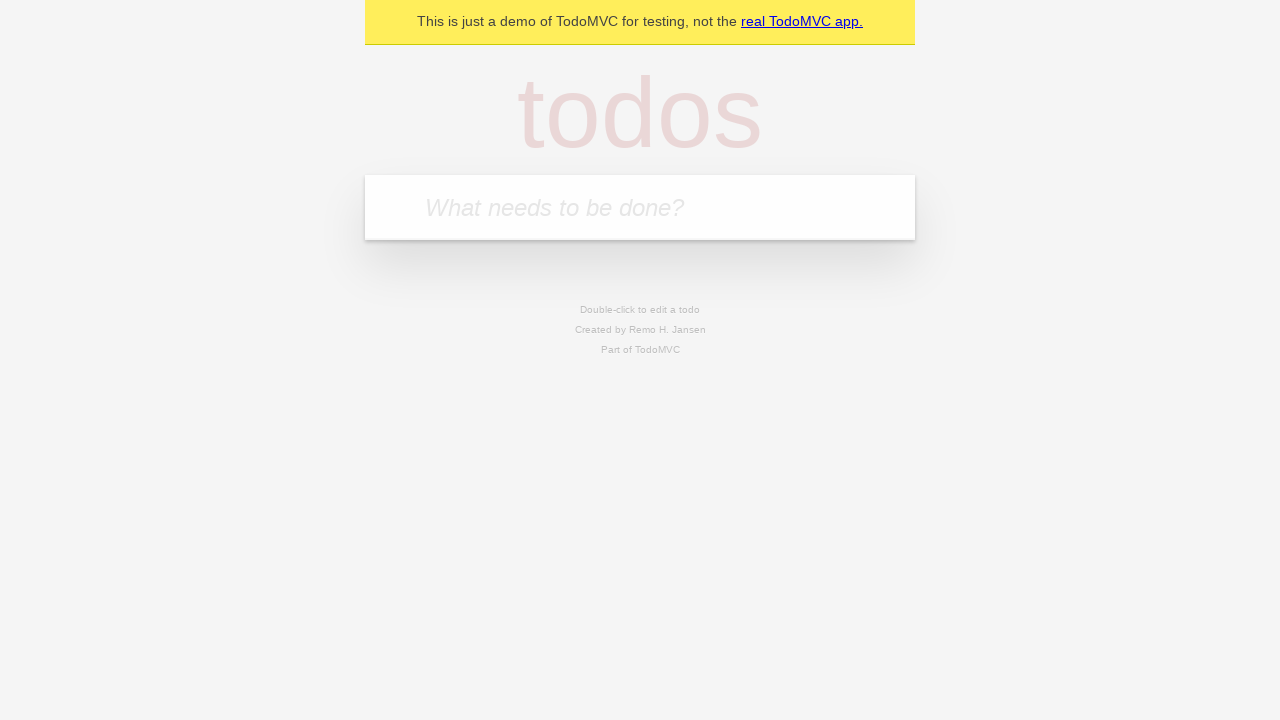

Located the todo input field with placeholder 'What needs to be done?'
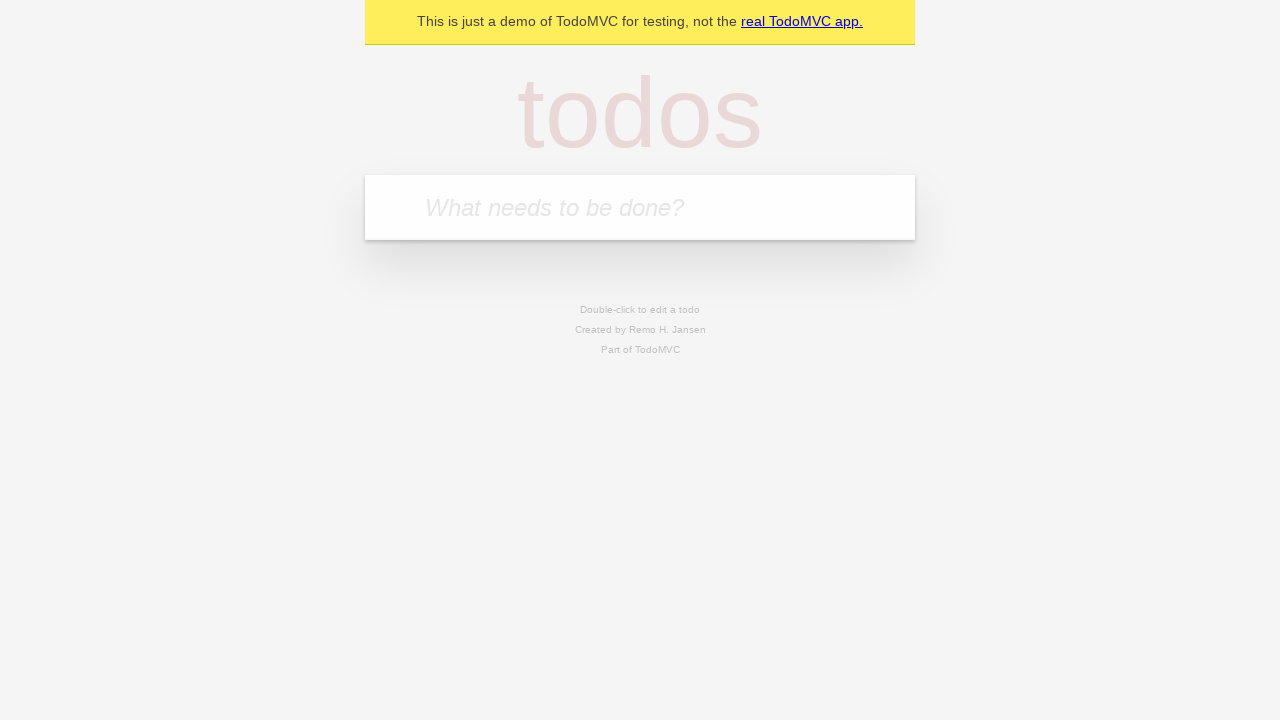

Filled todo input with 'buy some cheese' on internal:attr=[placeholder="What needs to be done?"i]
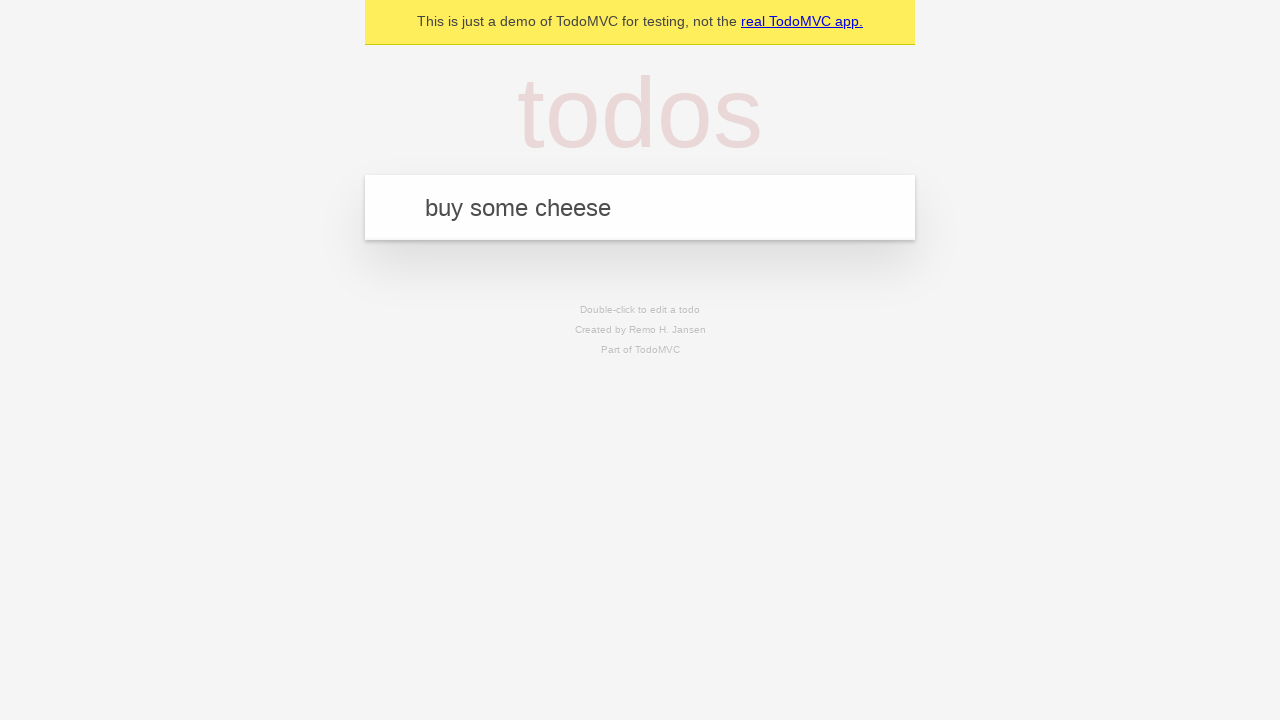

Pressed Enter to add 'buy some cheese' to the todo list on internal:attr=[placeholder="What needs to be done?"i]
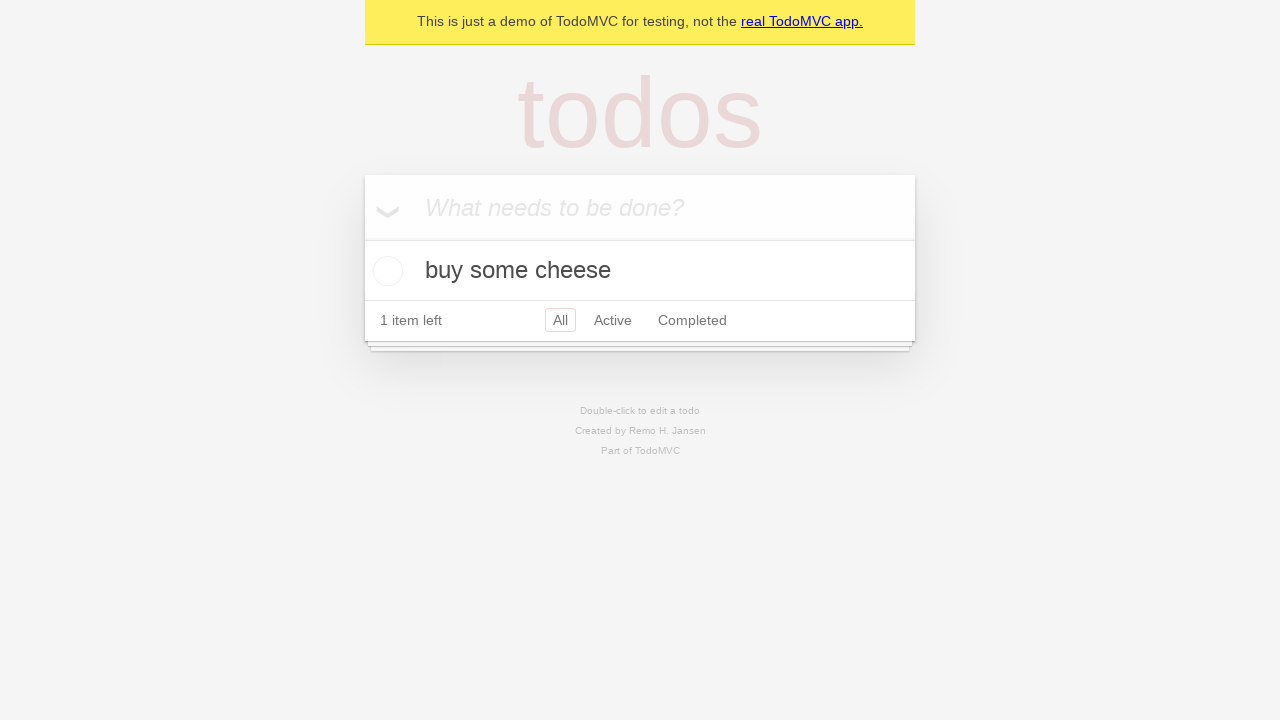

Filled todo input with 'feed the cat' on internal:attr=[placeholder="What needs to be done?"i]
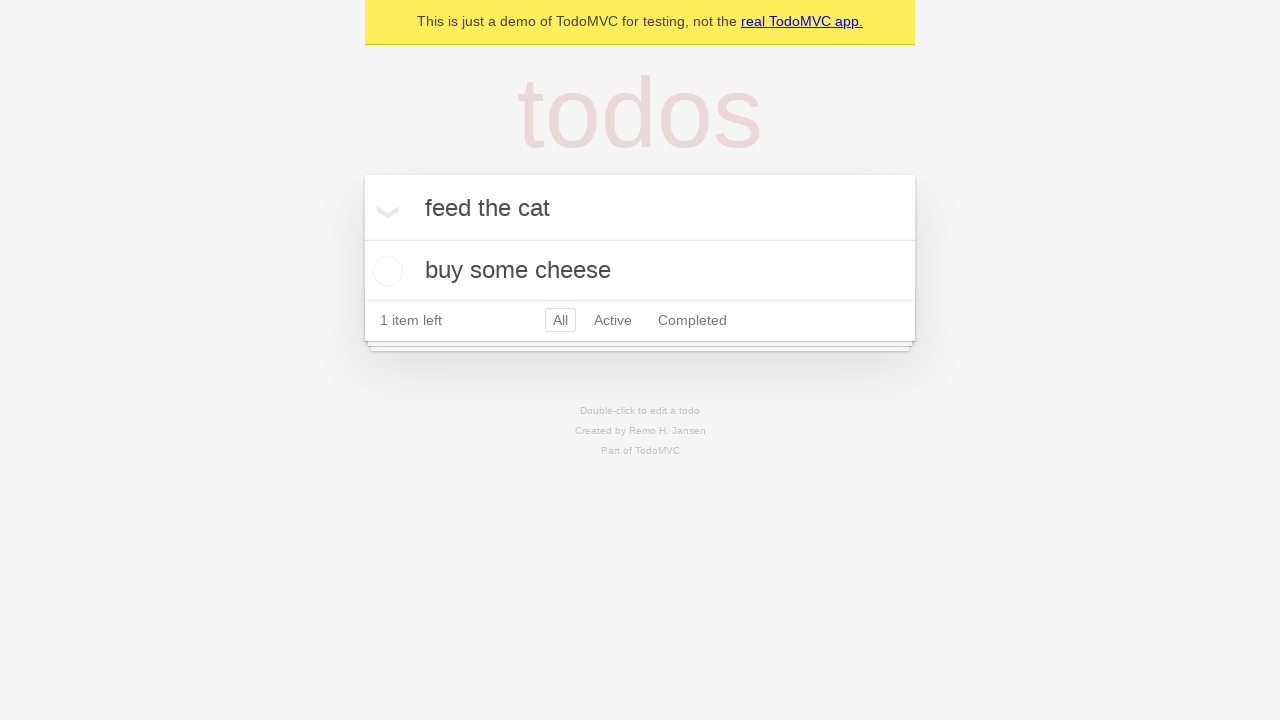

Pressed Enter to add 'feed the cat' to the todo list on internal:attr=[placeholder="What needs to be done?"i]
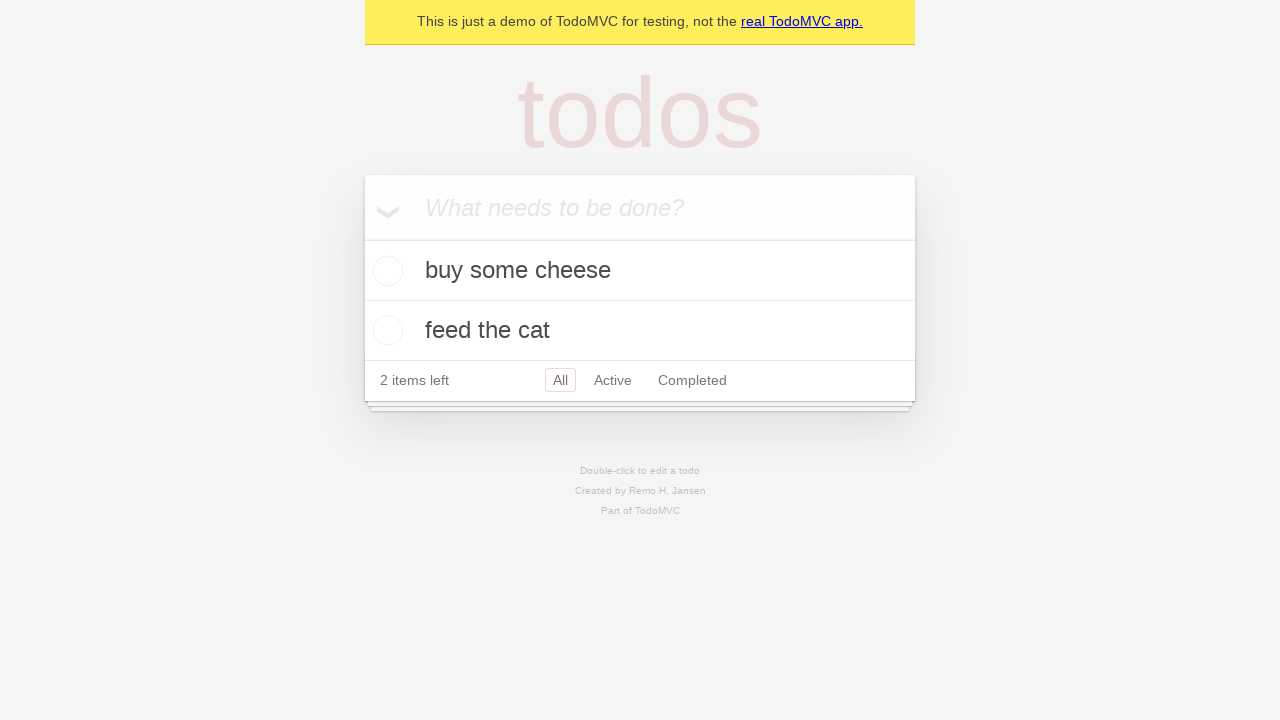

Filled todo input with 'book a doctors appointment' on internal:attr=[placeholder="What needs to be done?"i]
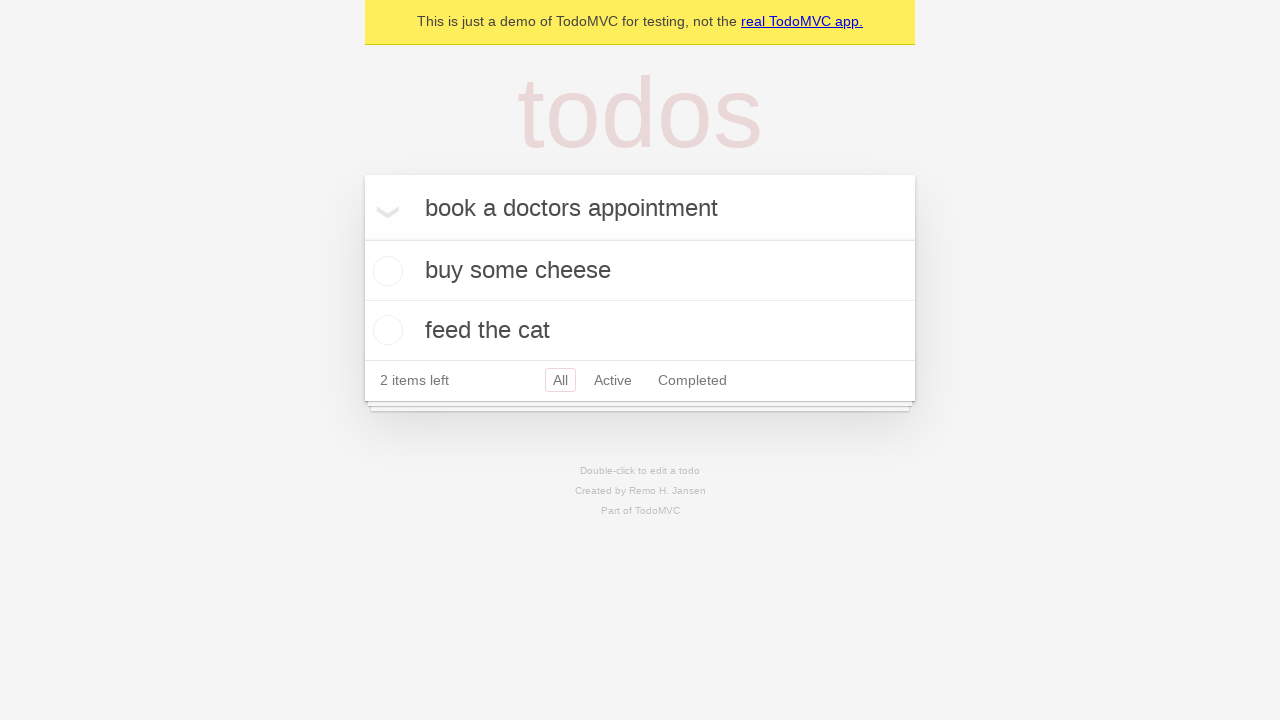

Pressed Enter to add 'book a doctors appointment' to the todo list on internal:attr=[placeholder="What needs to be done?"i]
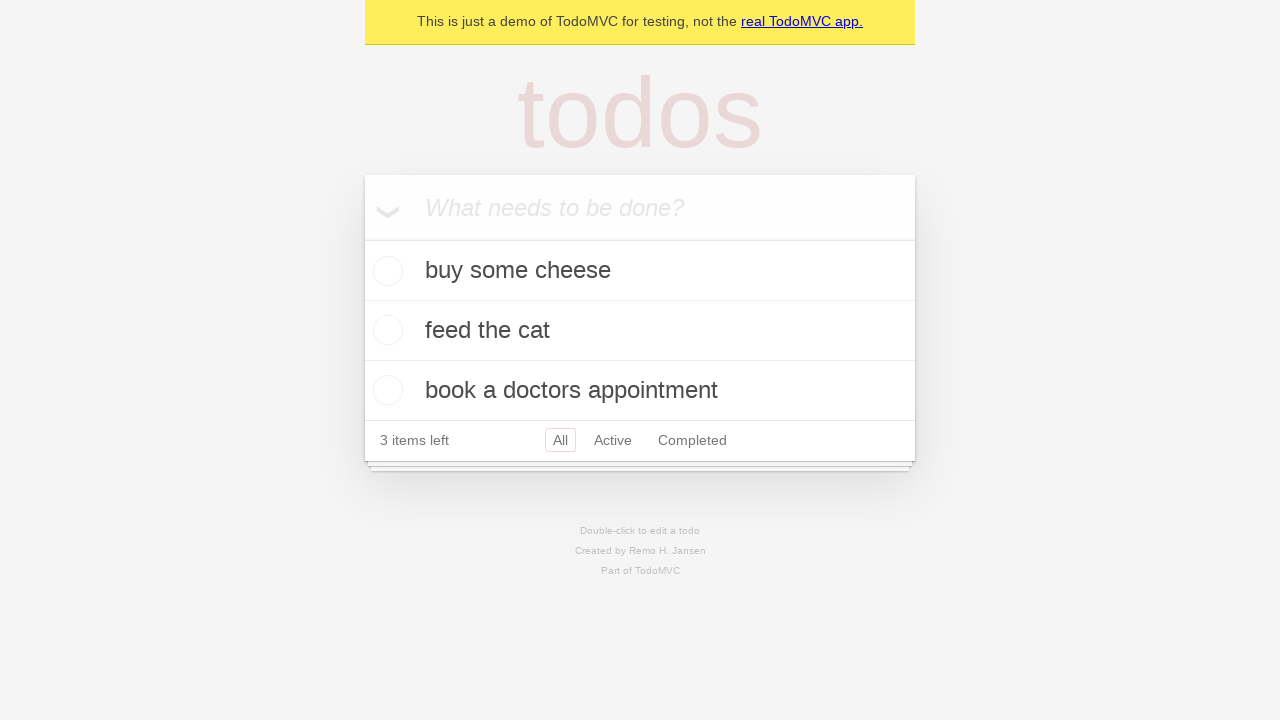

Verified that todo list displays '3 items left' counter
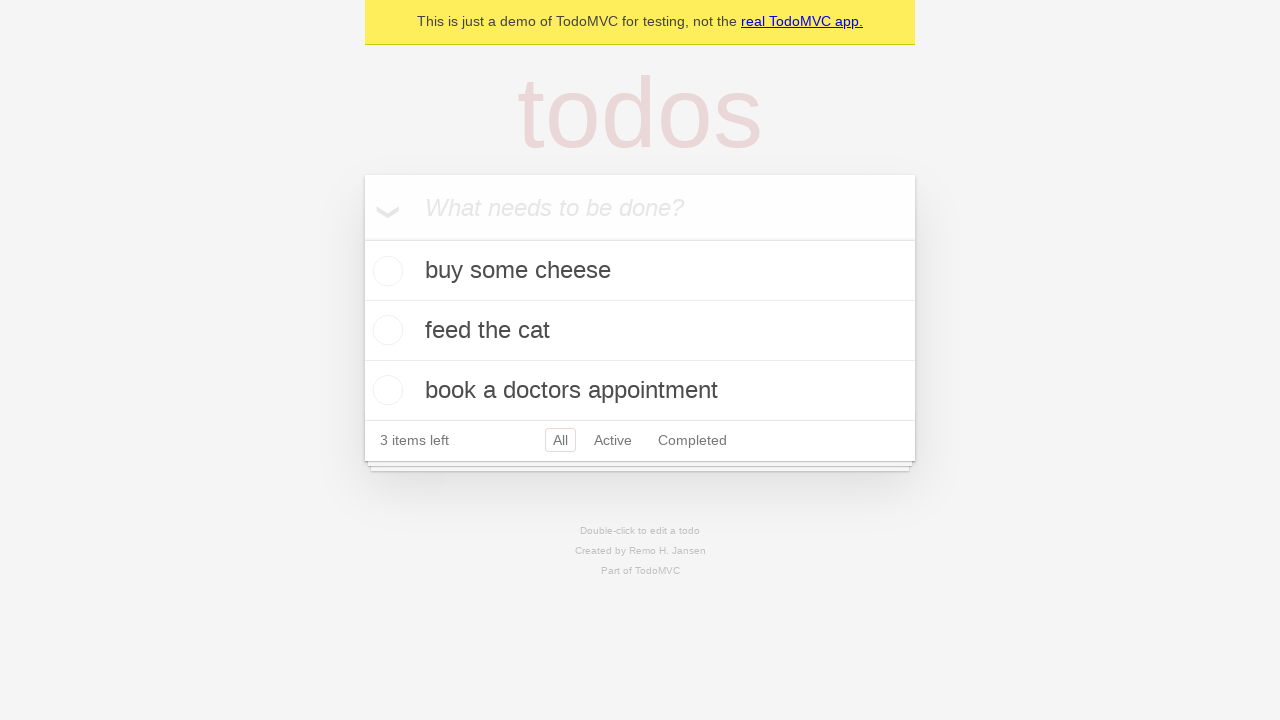

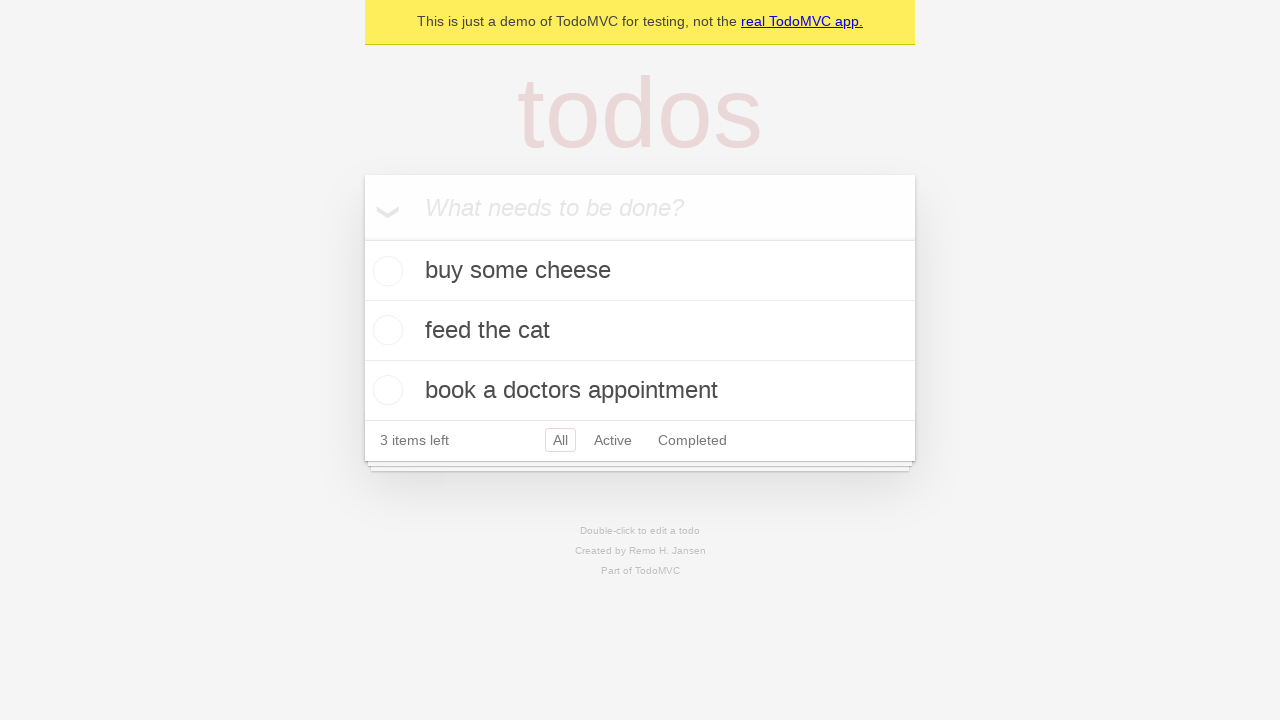